Demonstrates browser navigation commands by navigating between two websites, going back, forward, and refreshing the page.

Starting URL: https://demo.nopcommerce.com/

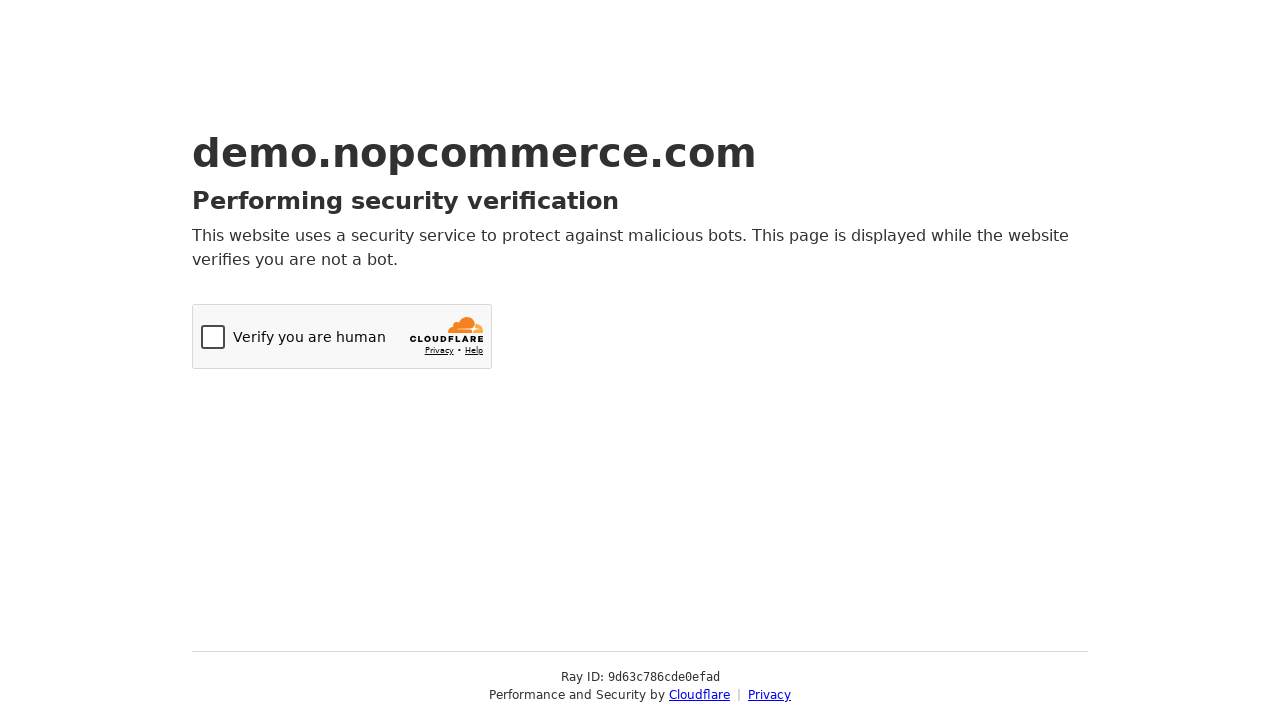

Navigated to OrangeHRM login page
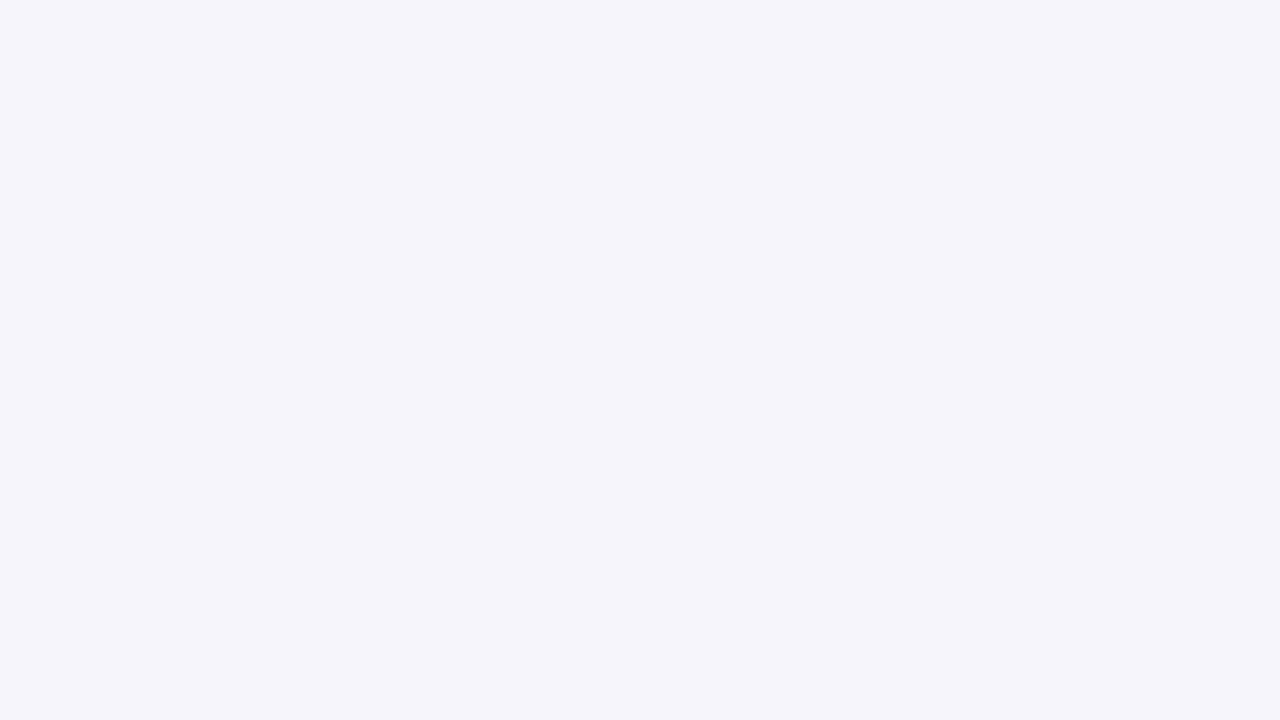

Navigated back to nopcommerce homepage
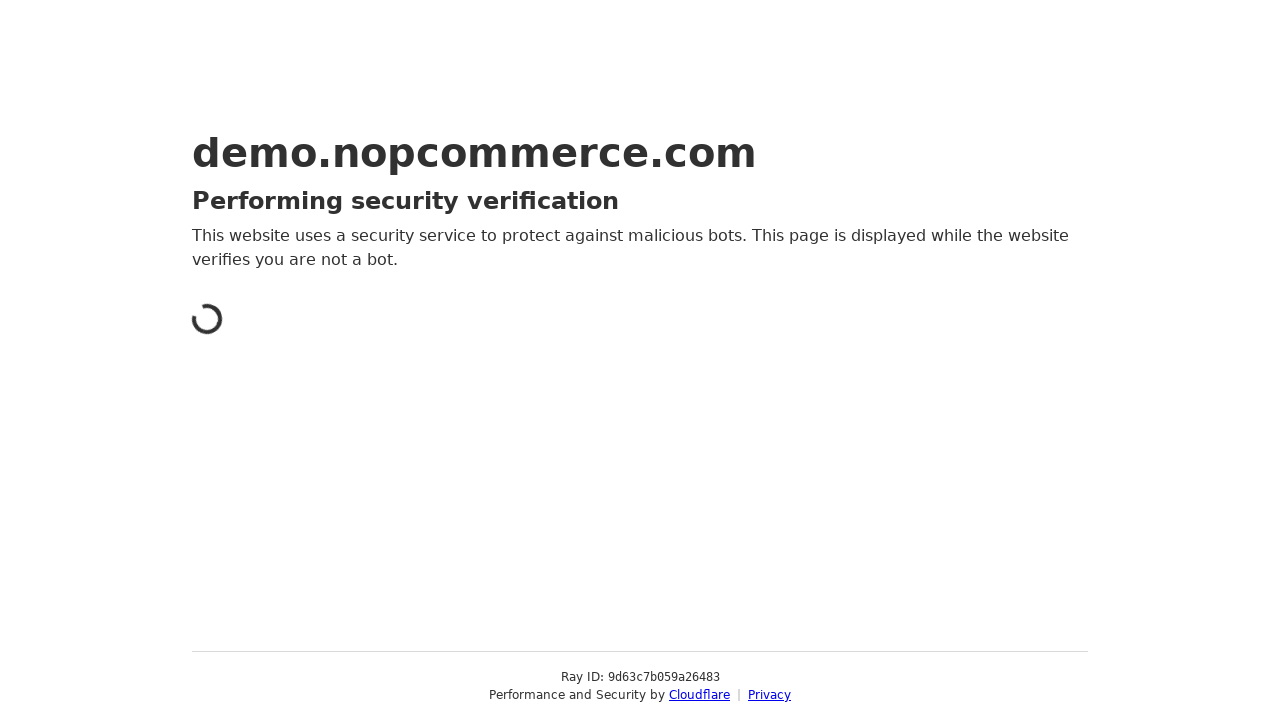

Navigated forward to OrangeHRM login page
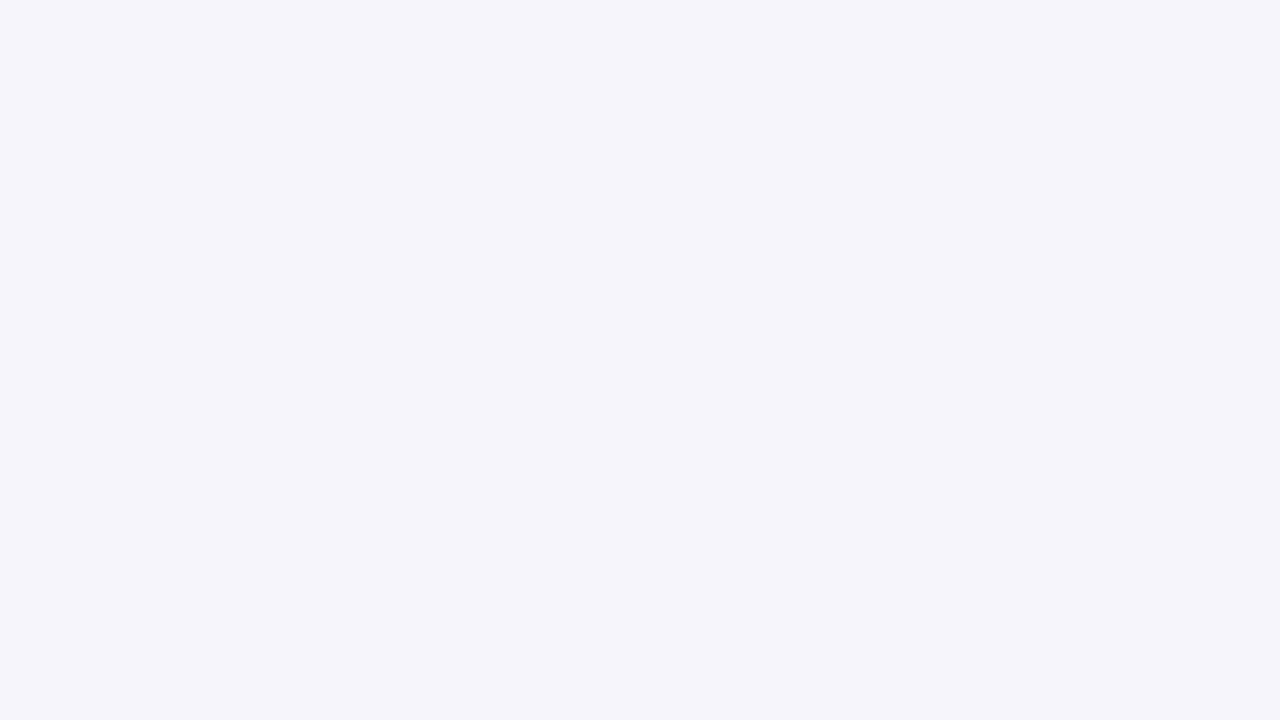

Refreshed the current page
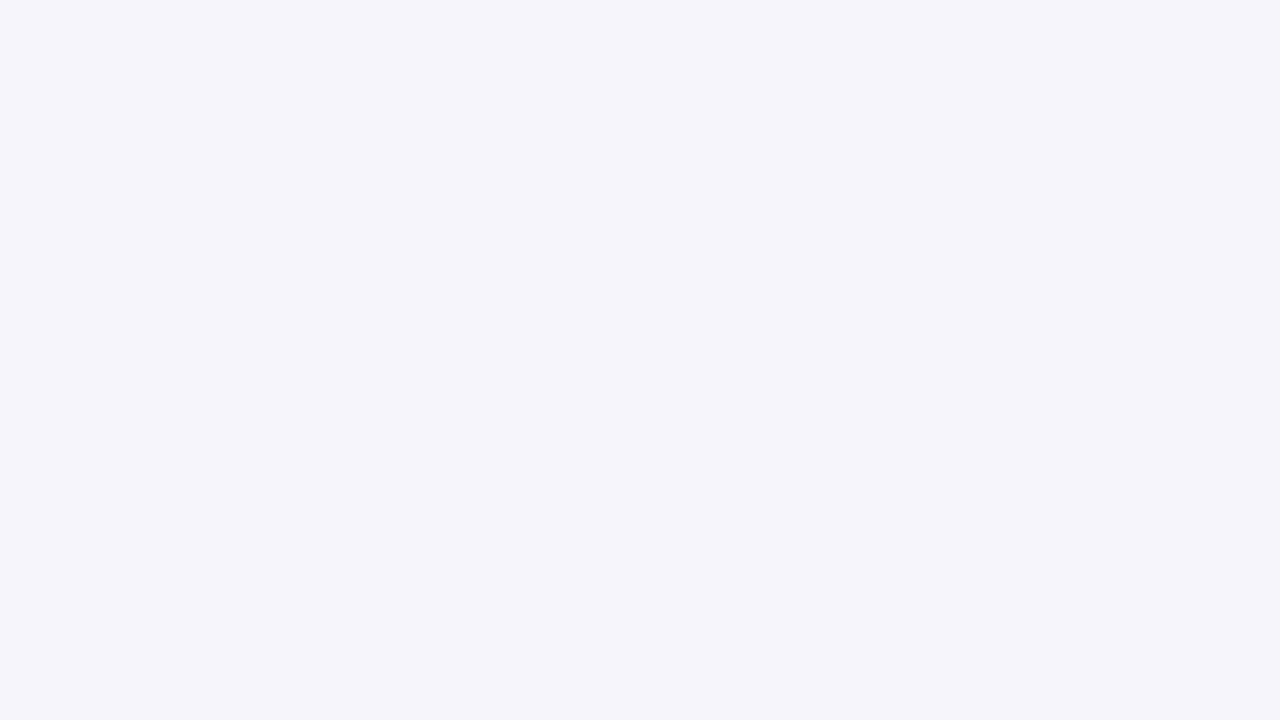

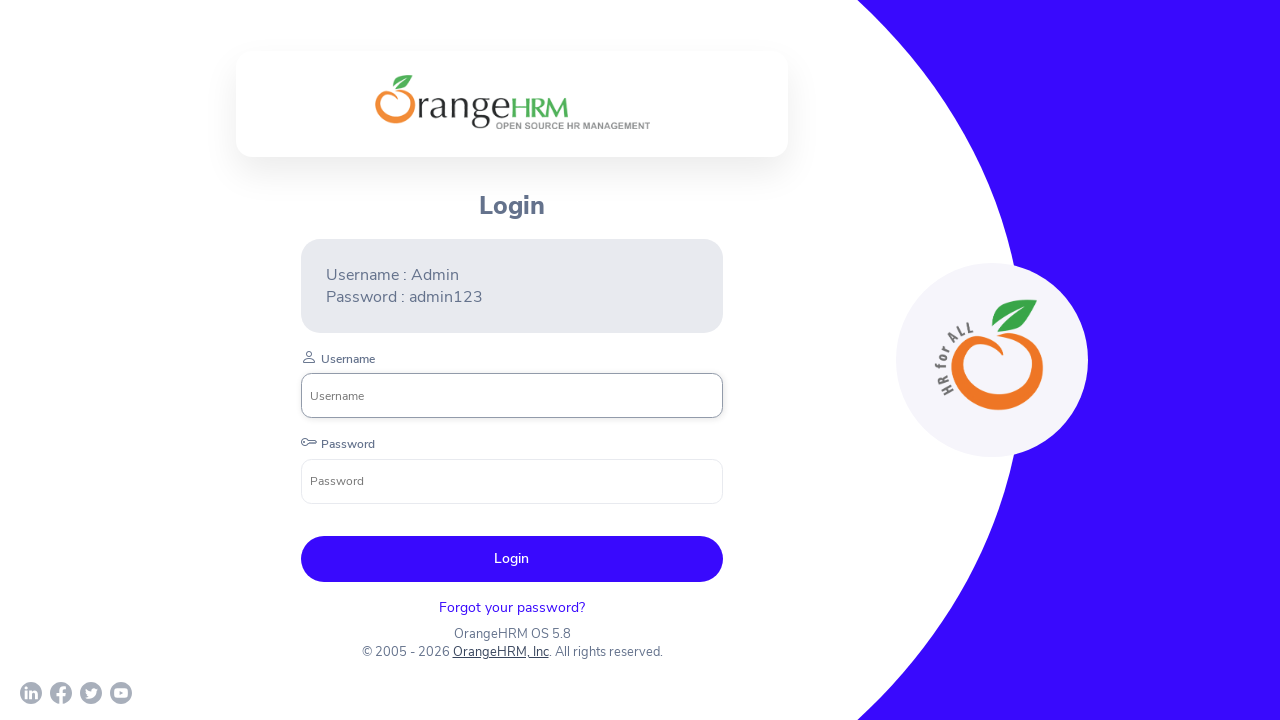